Tests clicking a button with a dynamic ID on the UI Testing Playground, demonstrating handling of elements that change IDs on page load

Starting URL: http://uitestingplayground.com/dynamicid

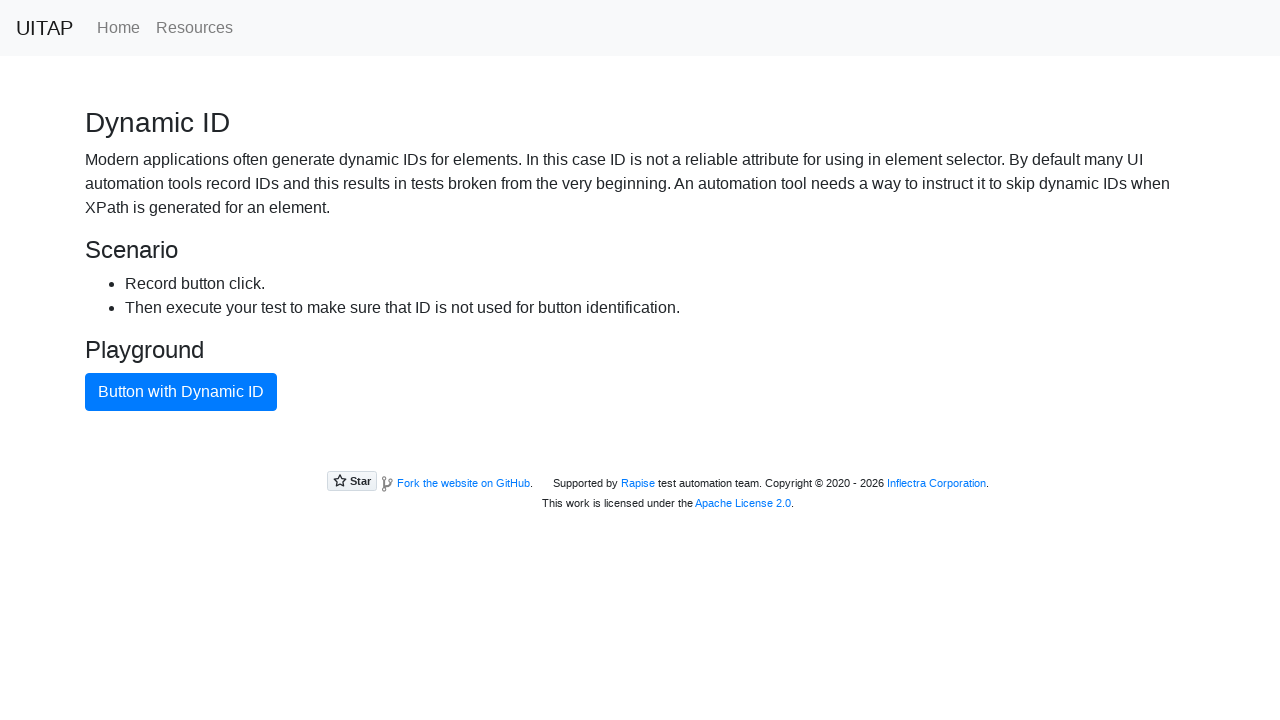

Navigated to UI Testing Playground dynamic ID page
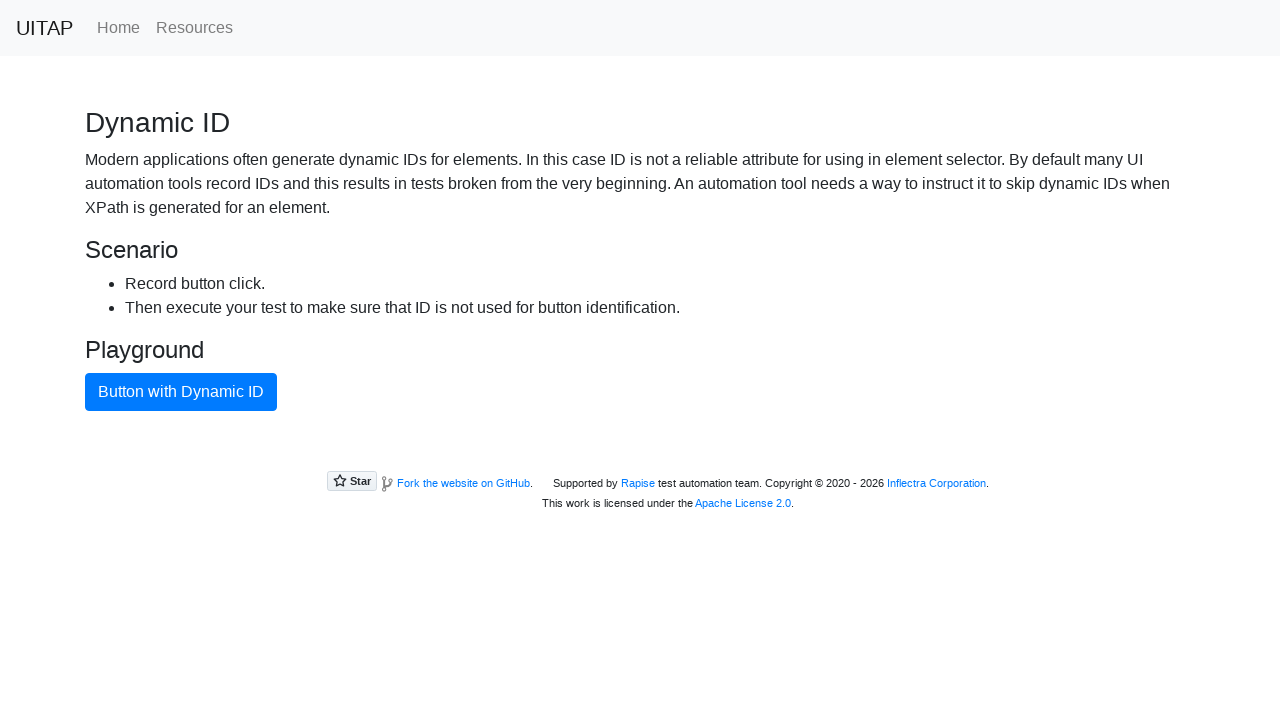

Clicked button with dynamic ID using text selector at (181, 392) on xpath=//button[text()='Button with Dynamic ID']
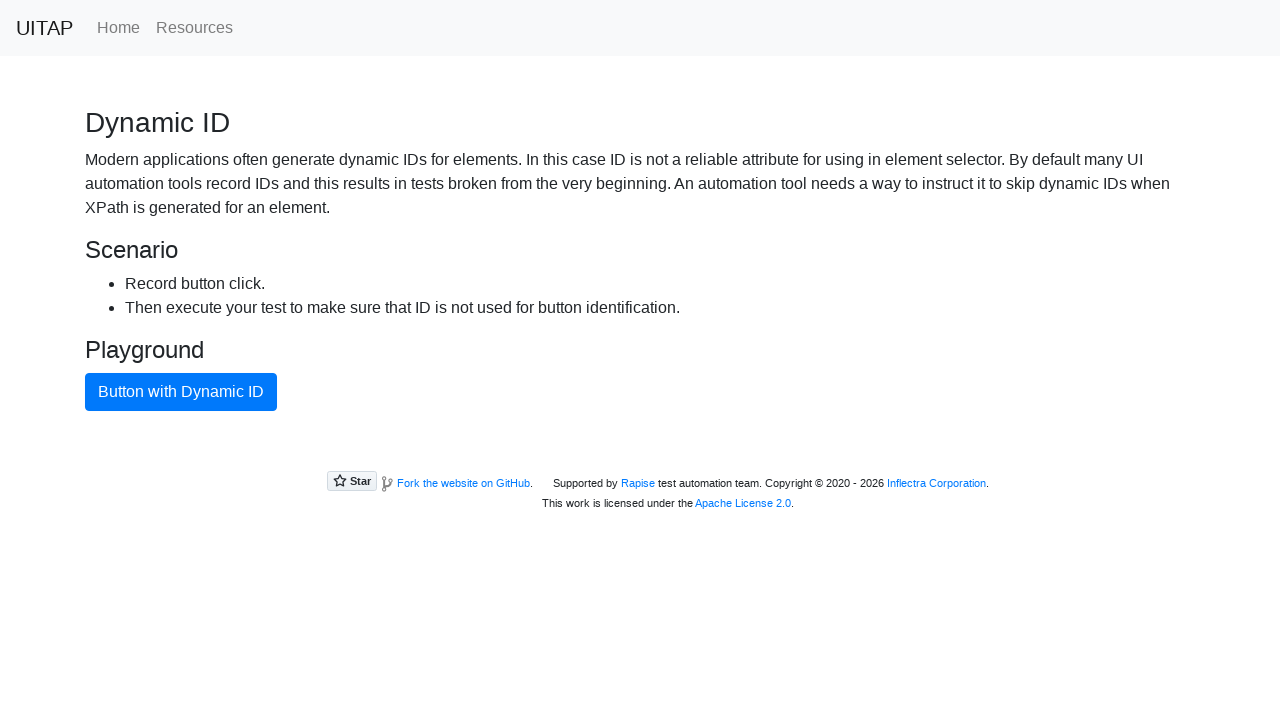

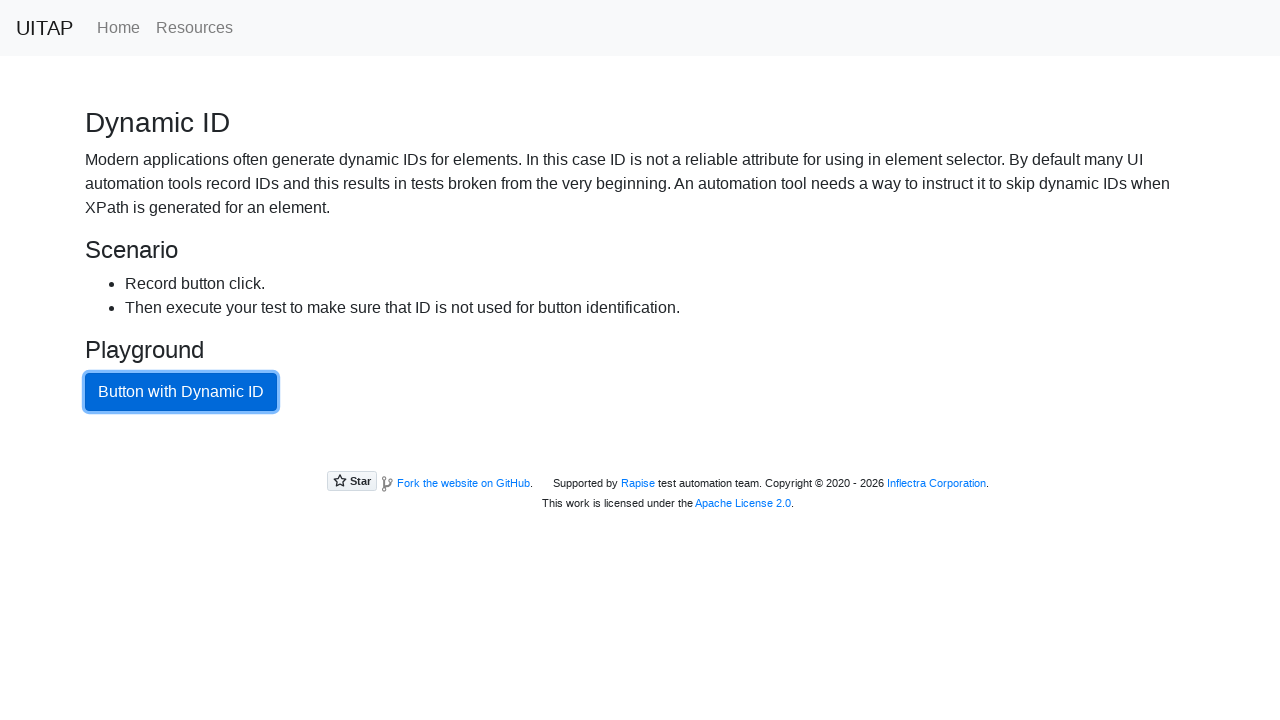